Tests a math quiz page by reading two numbers displayed on the page, calculating their sum, selecting the correct answer from a dropdown, and submitting the form

Starting URL: http://suninjuly.github.io/selects2.html

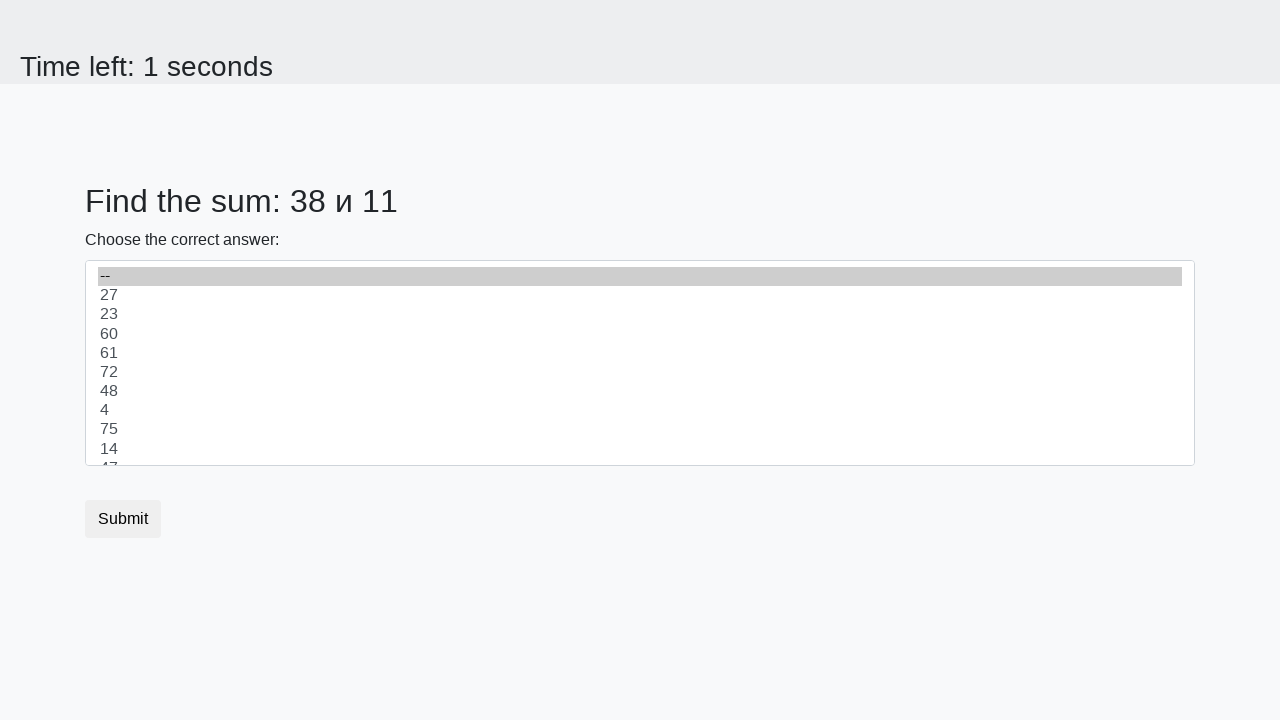

Read first number from #num1 element
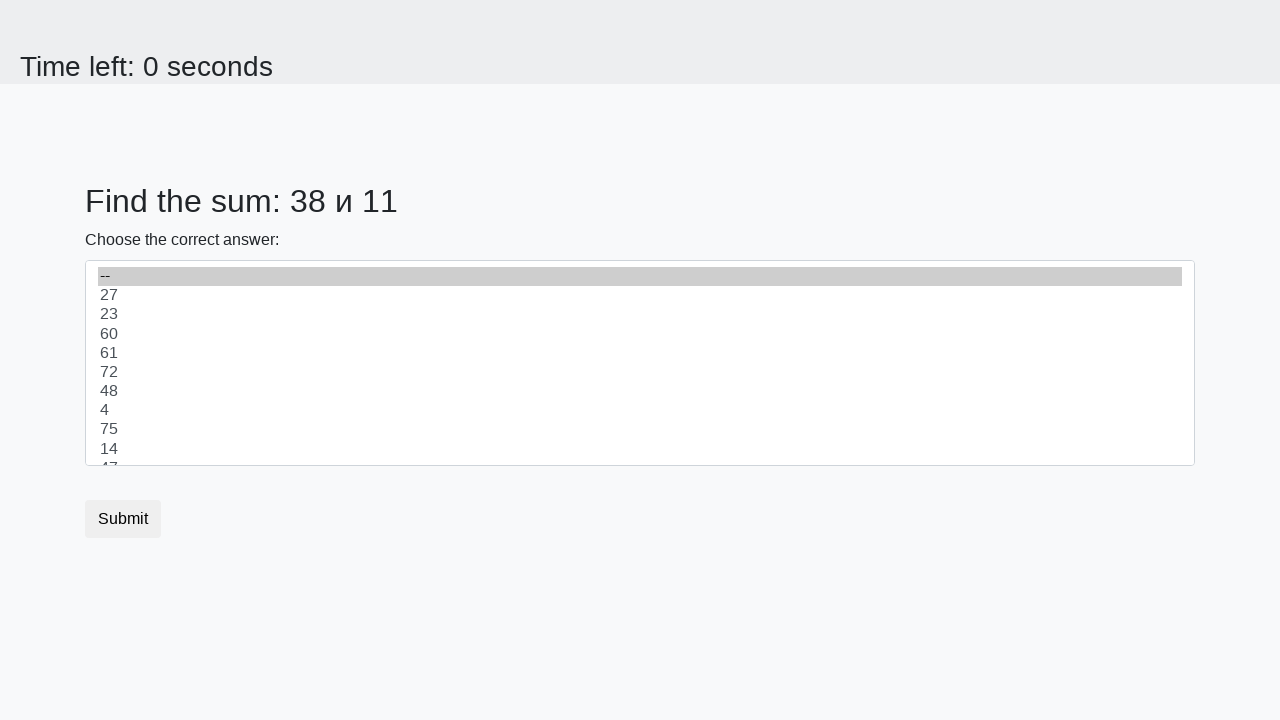

Read second number from #num2 element
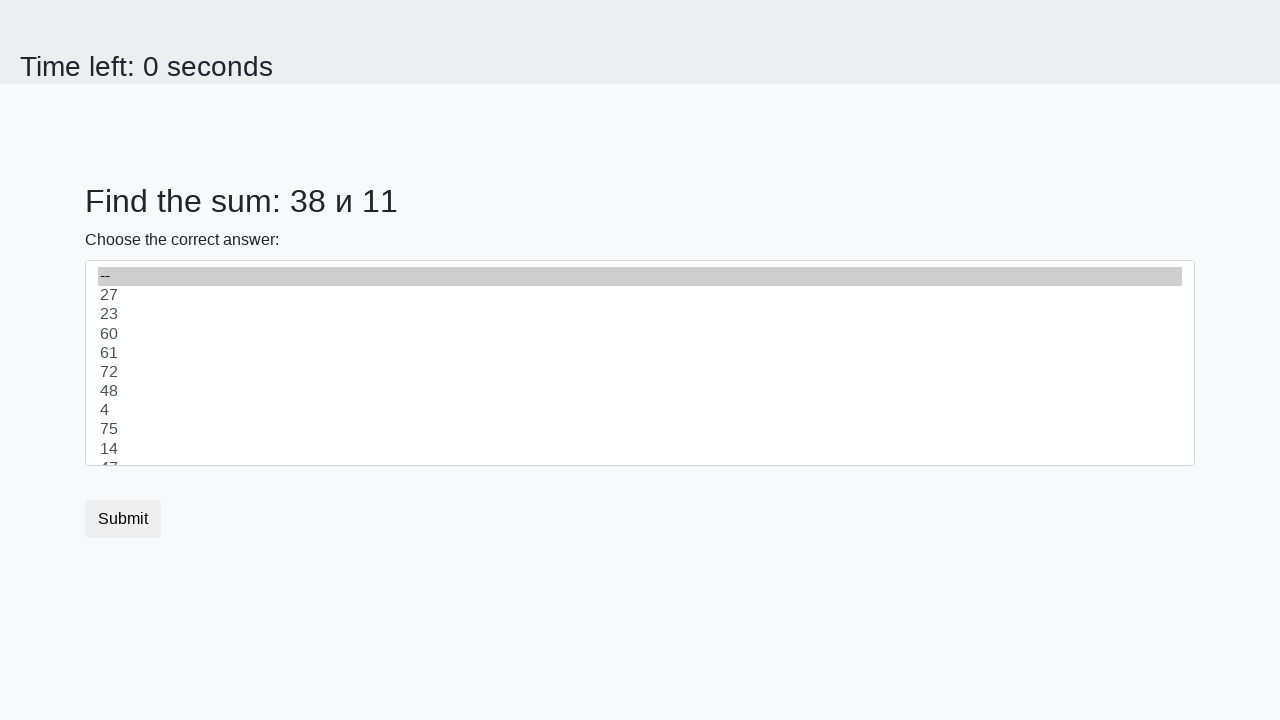

Selected sum 49 from dropdown on #dropdown
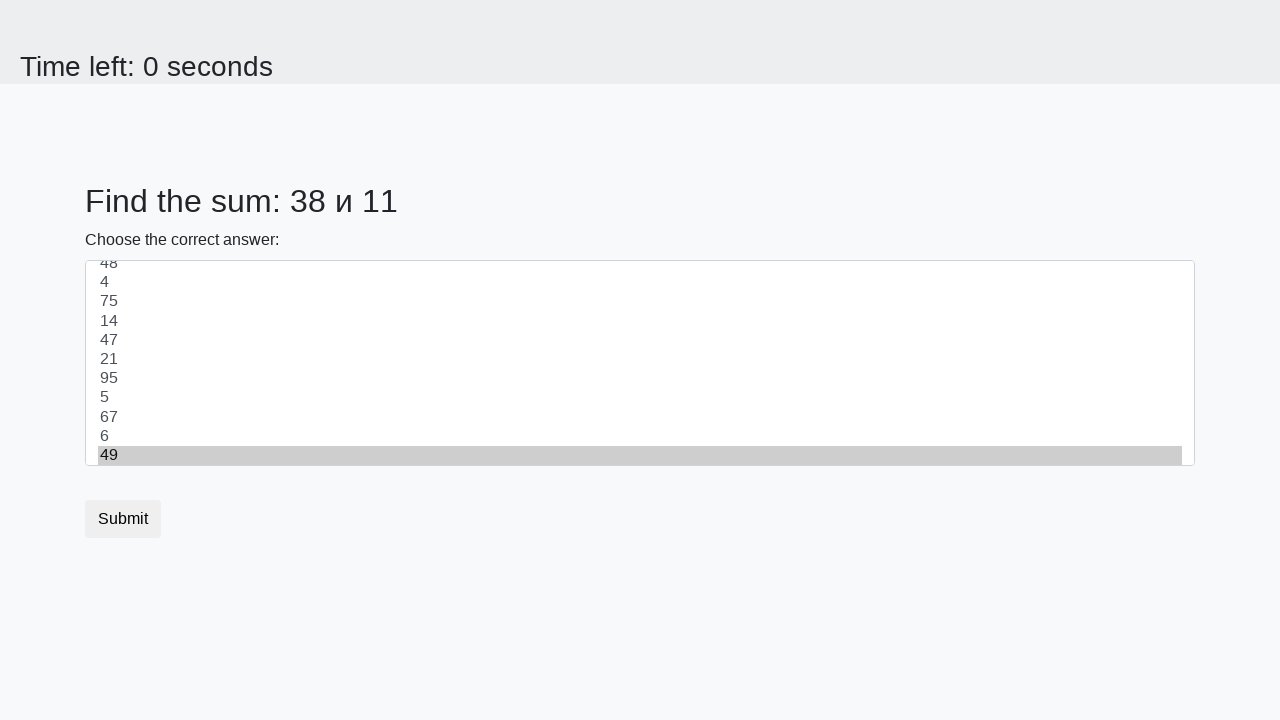

Clicked submit button to submit the math quiz at (123, 519) on [type='submit']
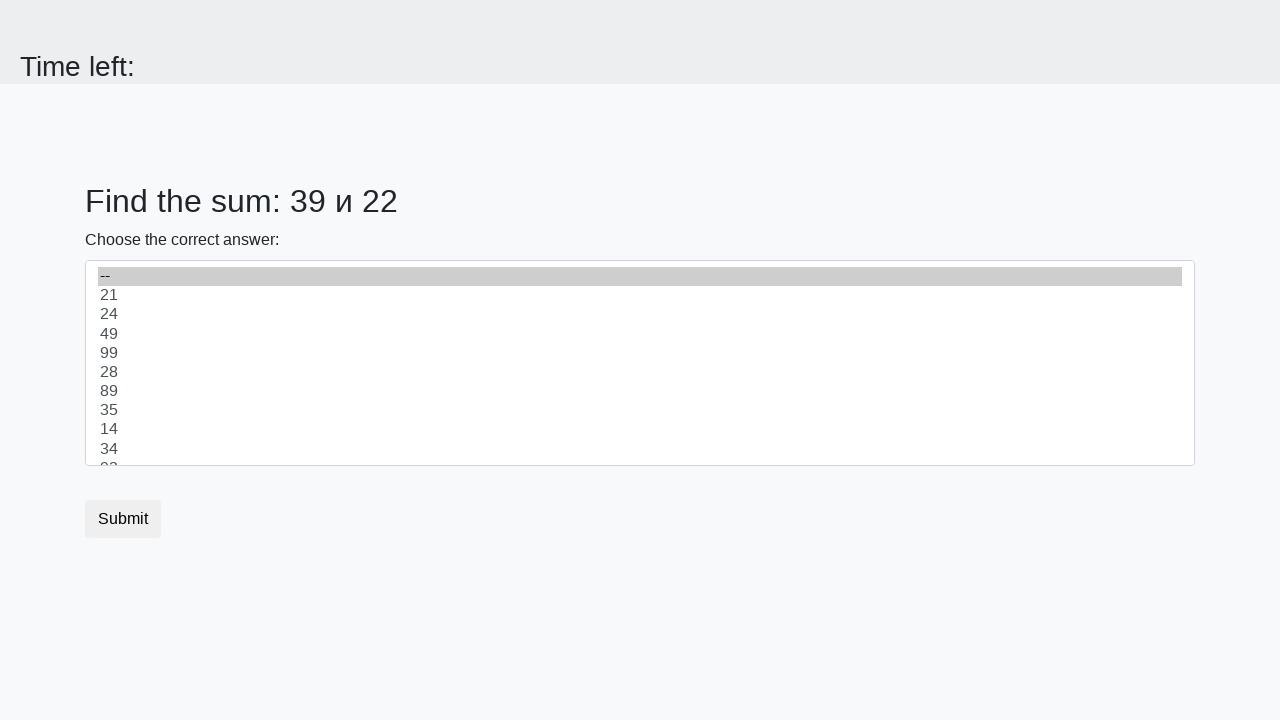

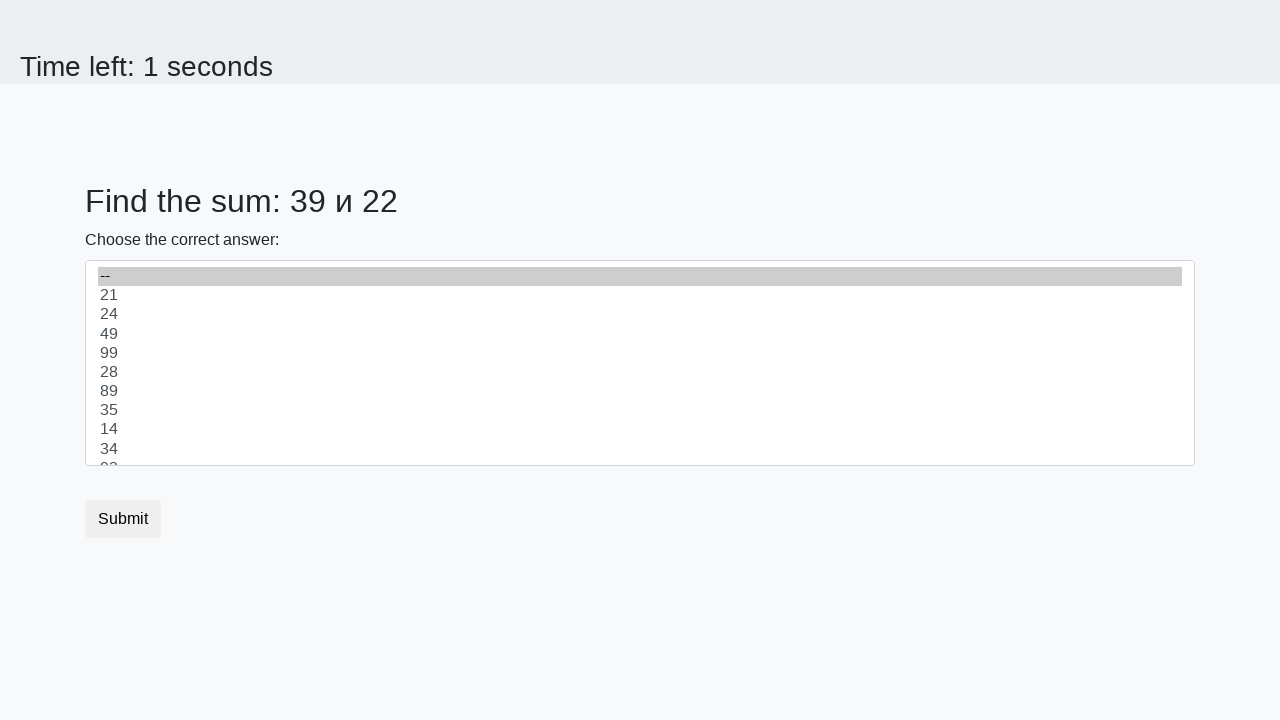